Tests a math calculation form by reading two numbers, computing their sum, selecting the result from a dropdown, and submitting the form

Starting URL: http://suninjuly.github.io/selects1.html

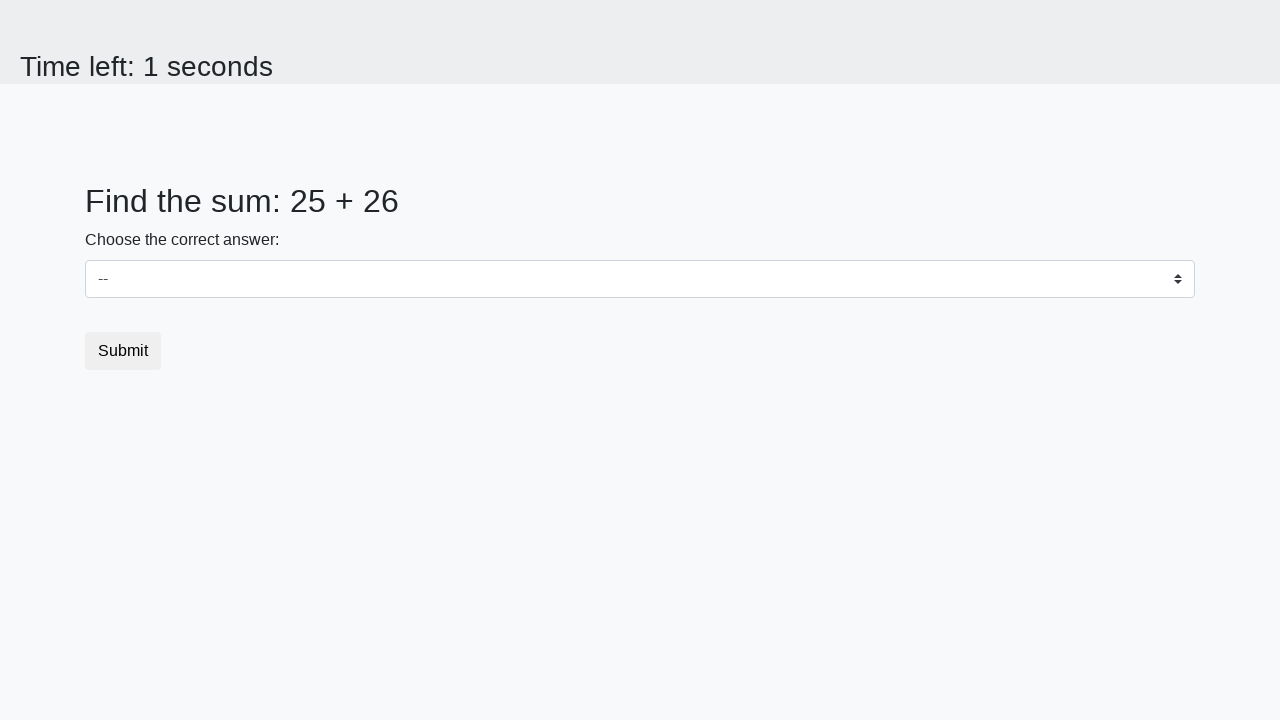

Located first number element (#num1)
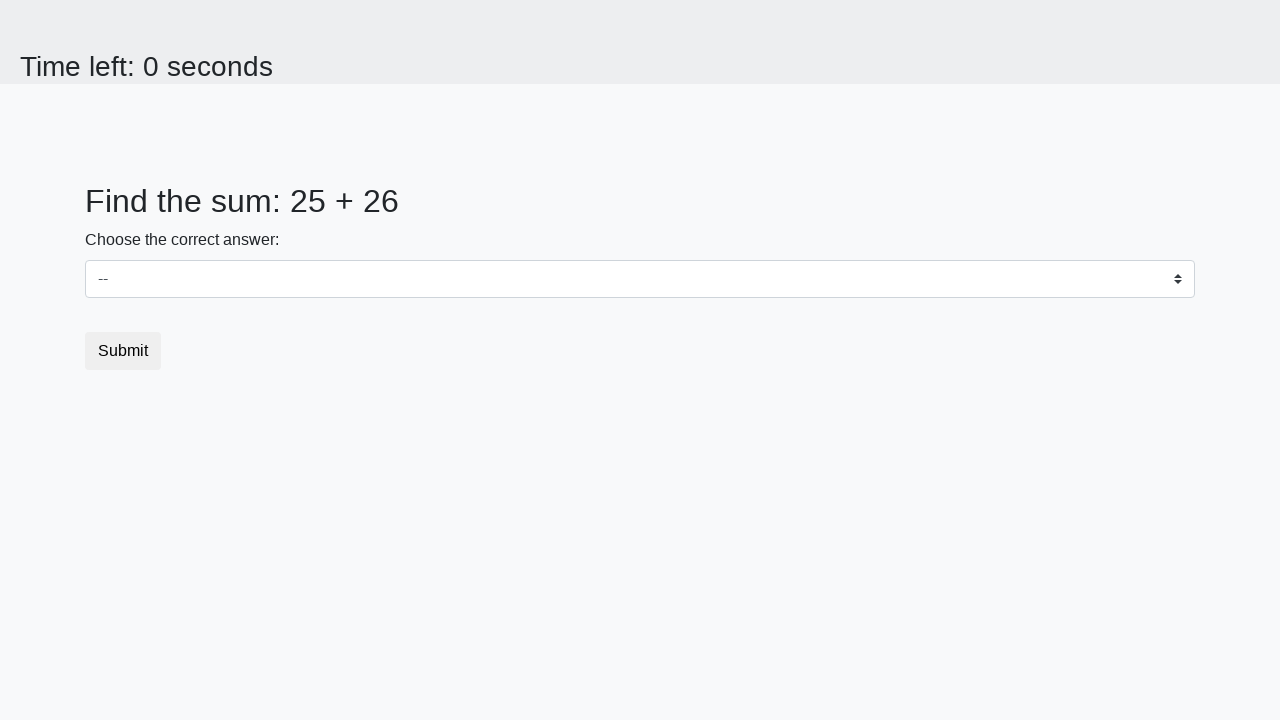

Read first number from page
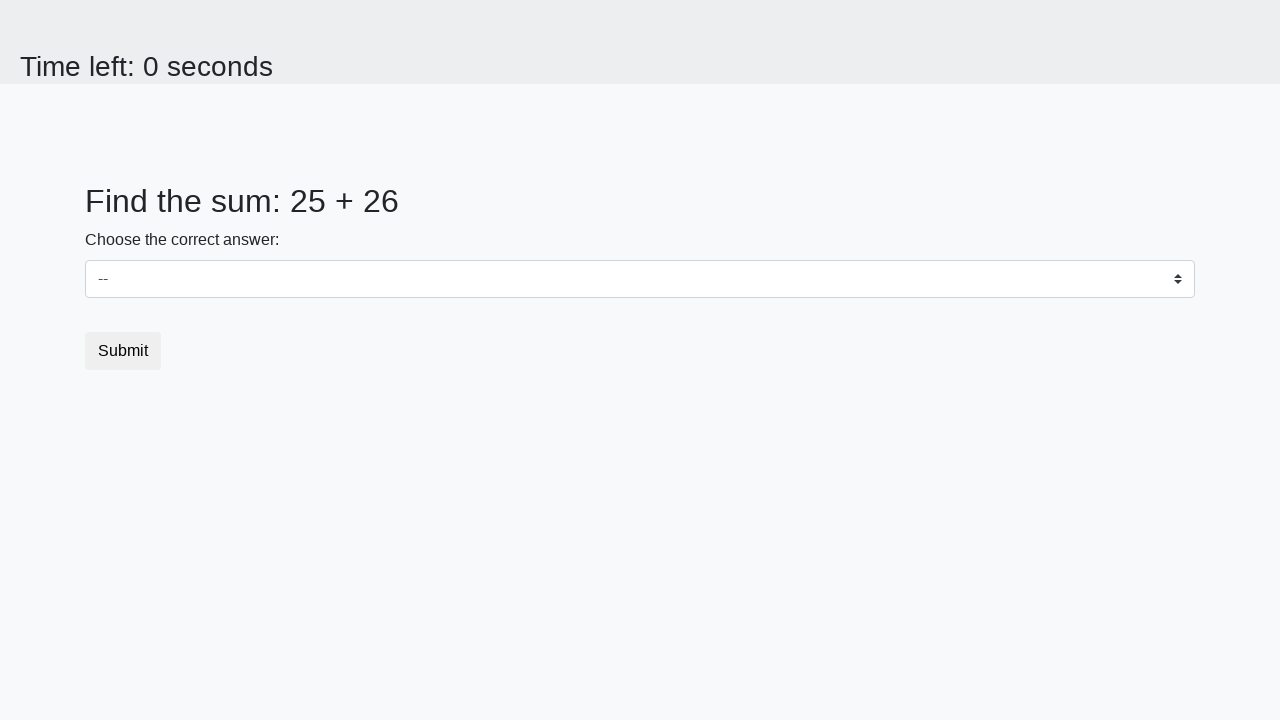

Located second number element (#num2)
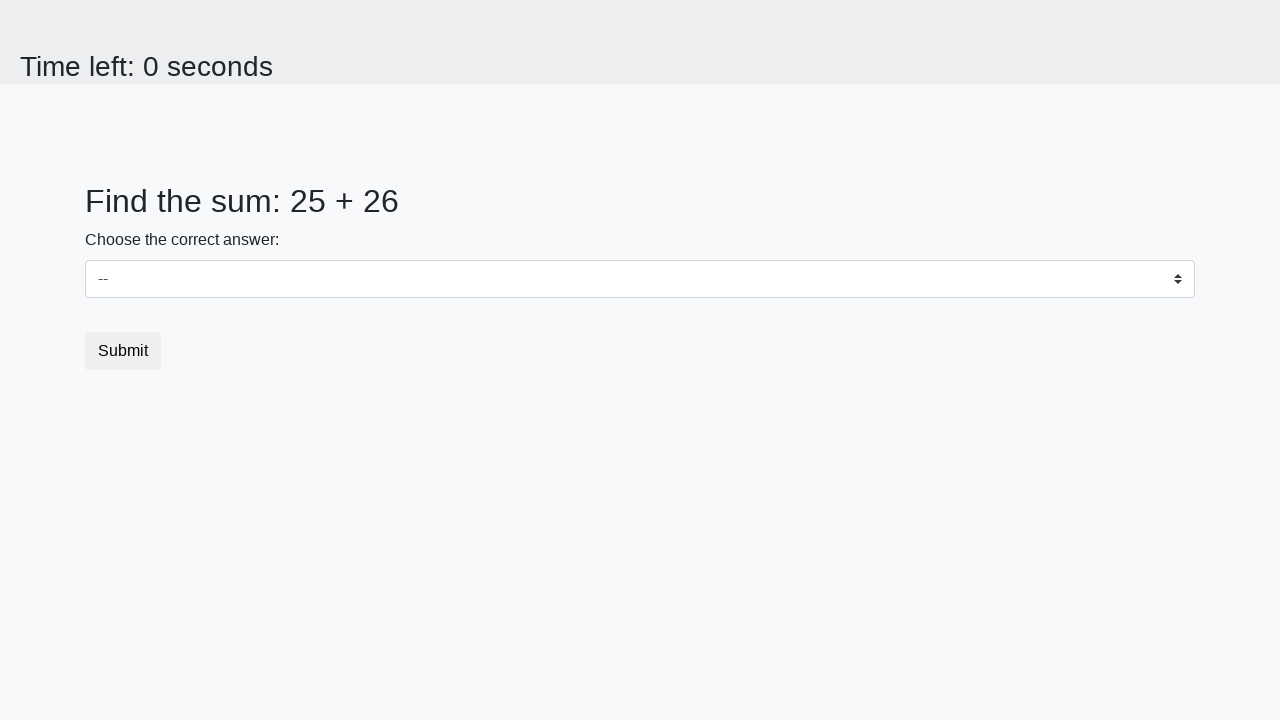

Read second number from page
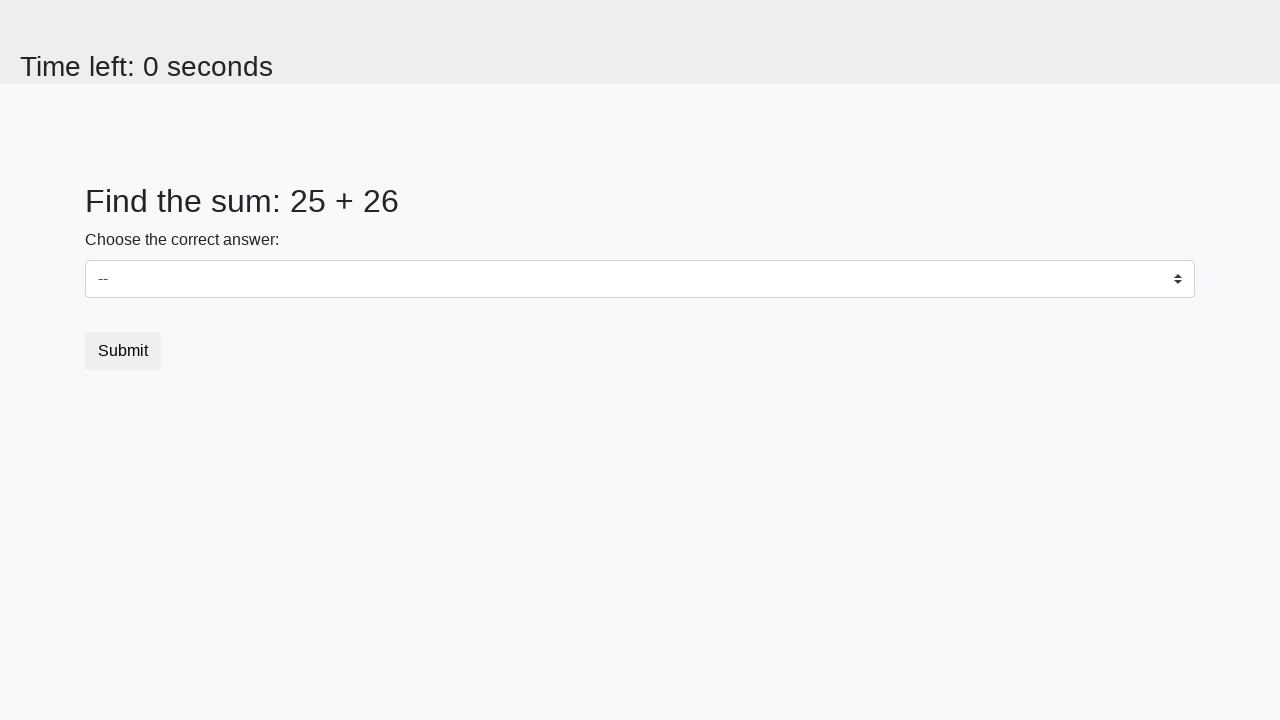

Calculated sum: 25 + 26 = 51
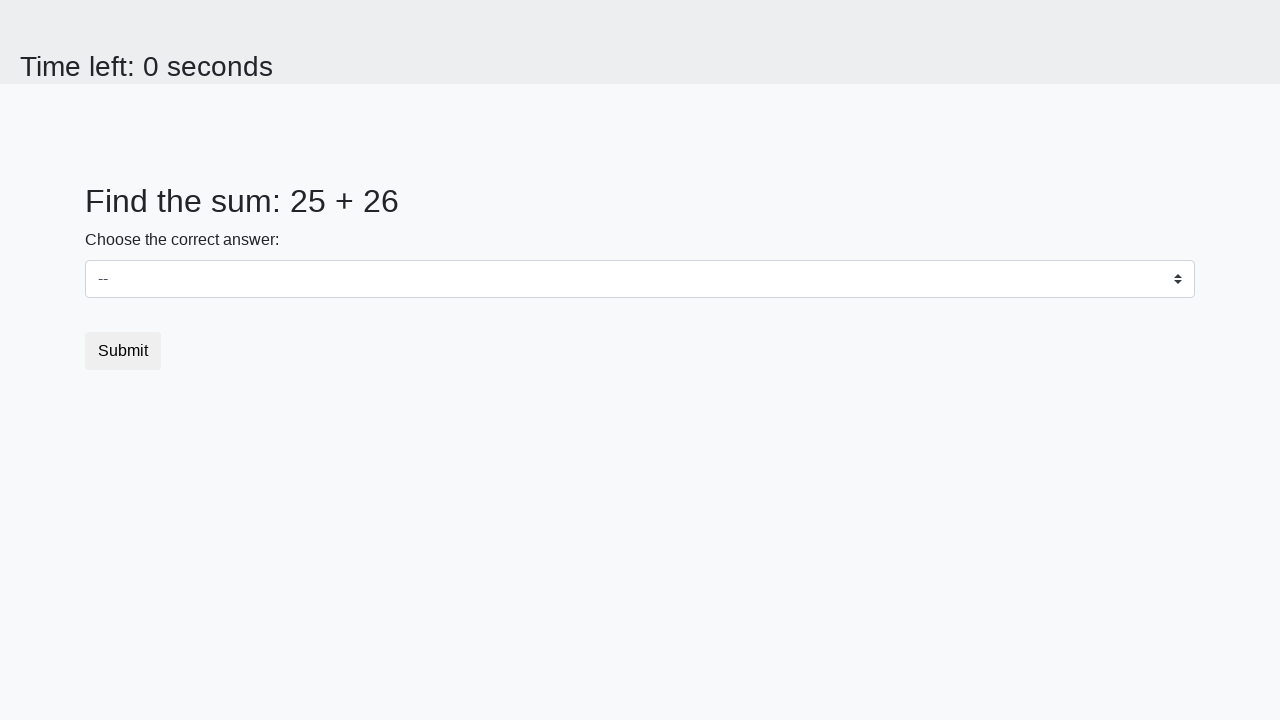

Selected value 51 from dropdown on select
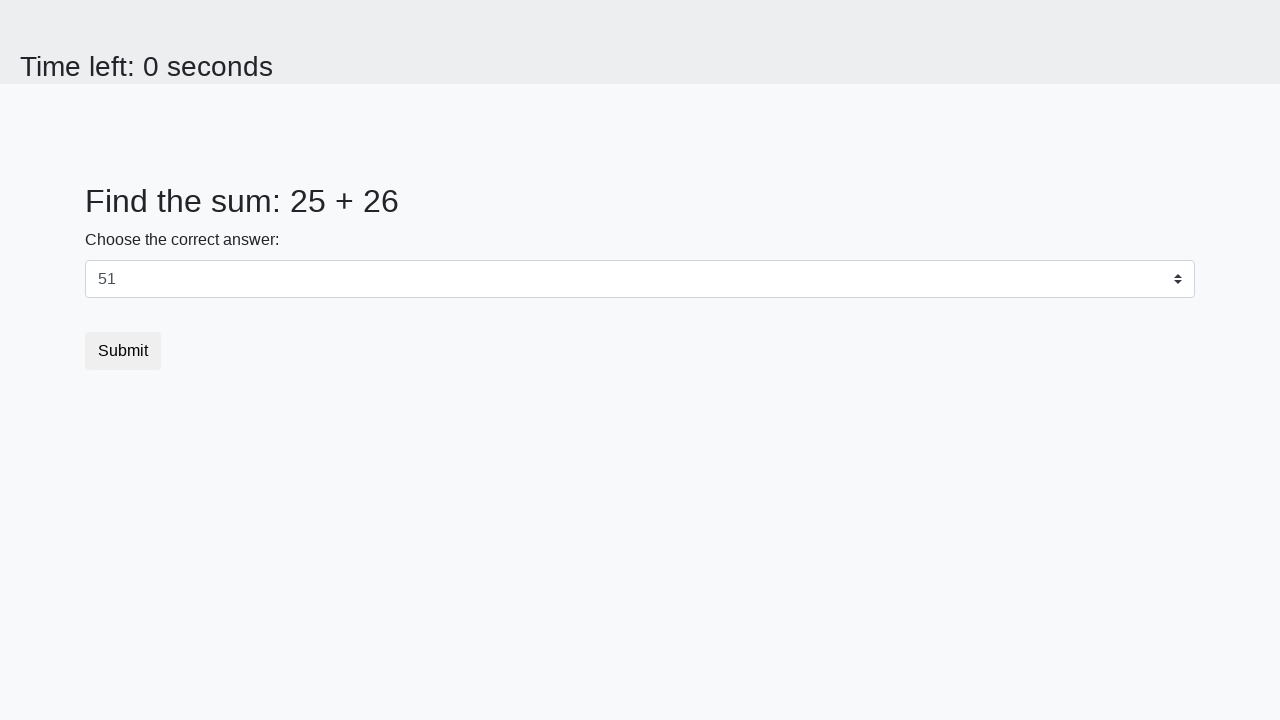

Clicked submit button to submit form at (123, 351) on button.btn
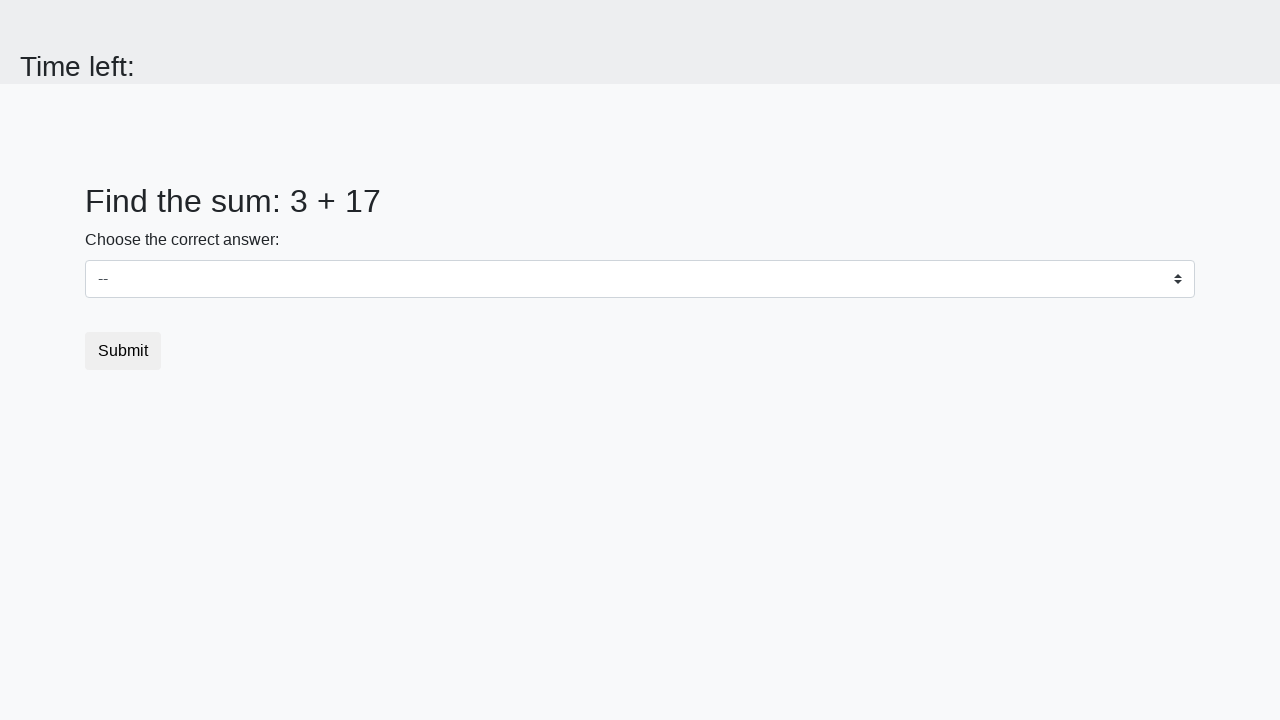

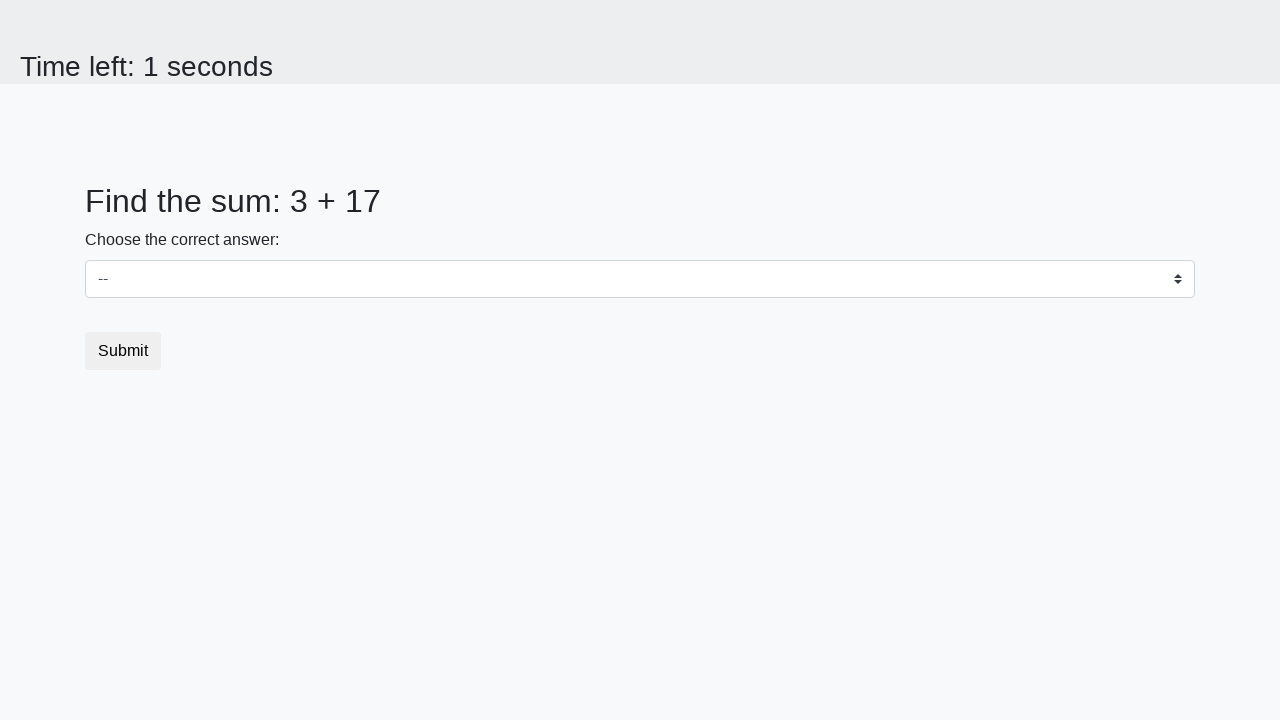